Verifies that the header navigation links on the VyTrack website match the expected list of links

Starting URL: https://vytrack.com/

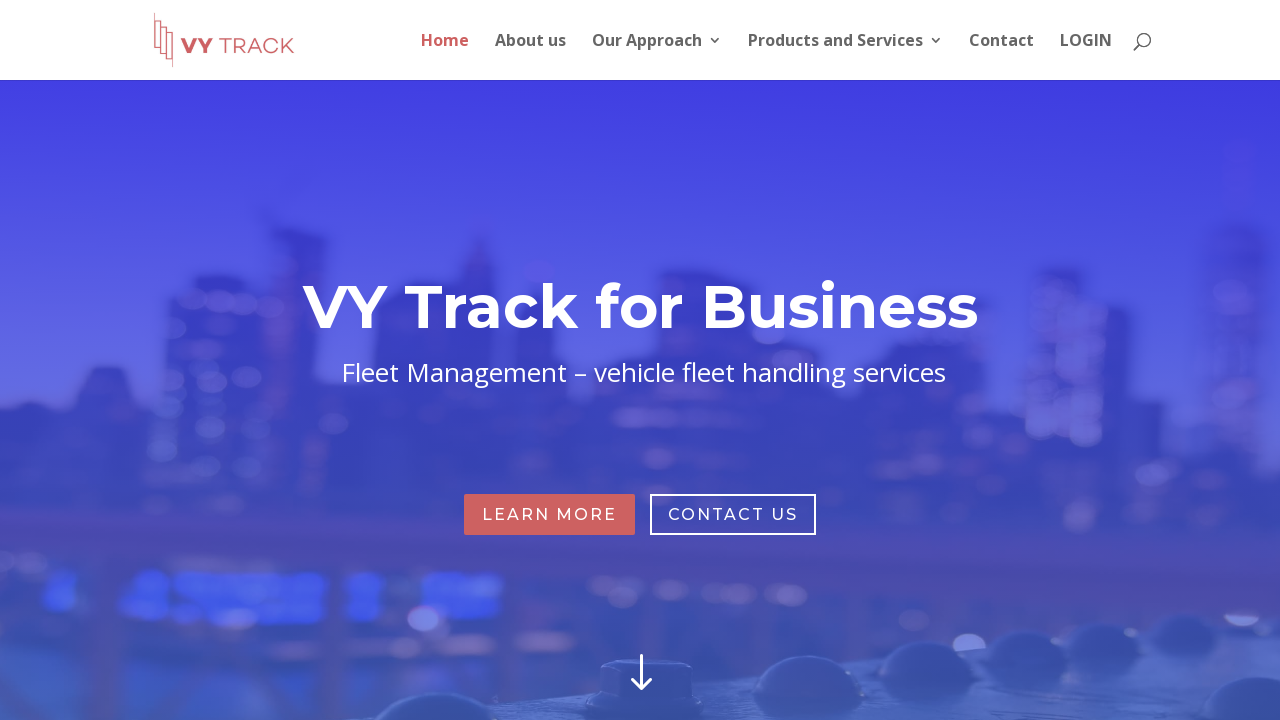

Navigated to VyTrack website
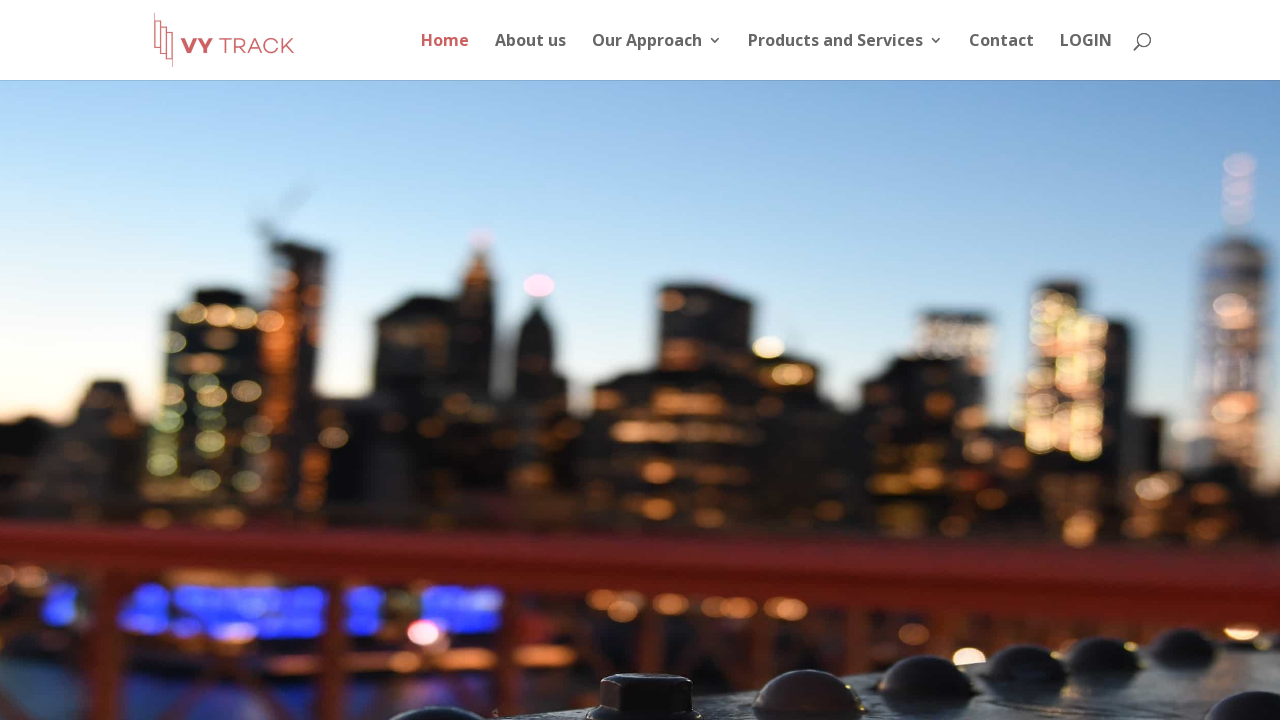

Located all header navigation links in top menu
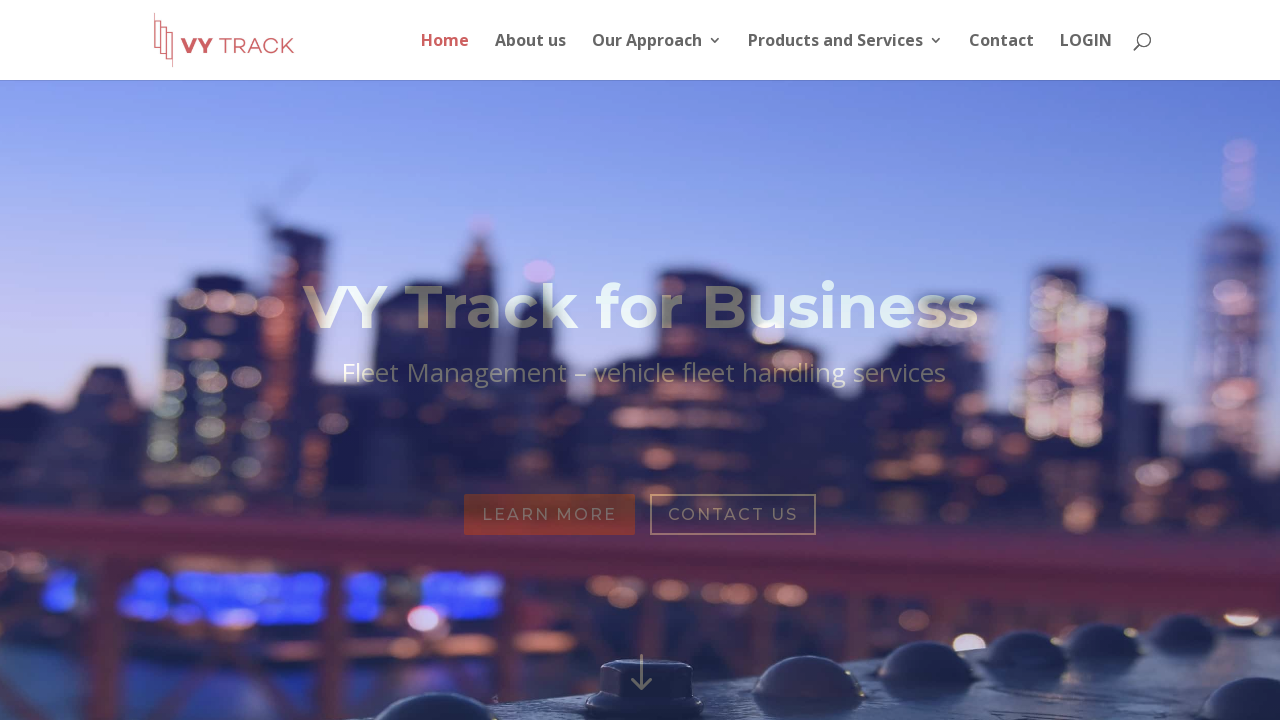

Extracted text from all navigation links: ['Home', 'About us', 'Our Approach', 'Products and Services', 'Contact', 'LOGIN']
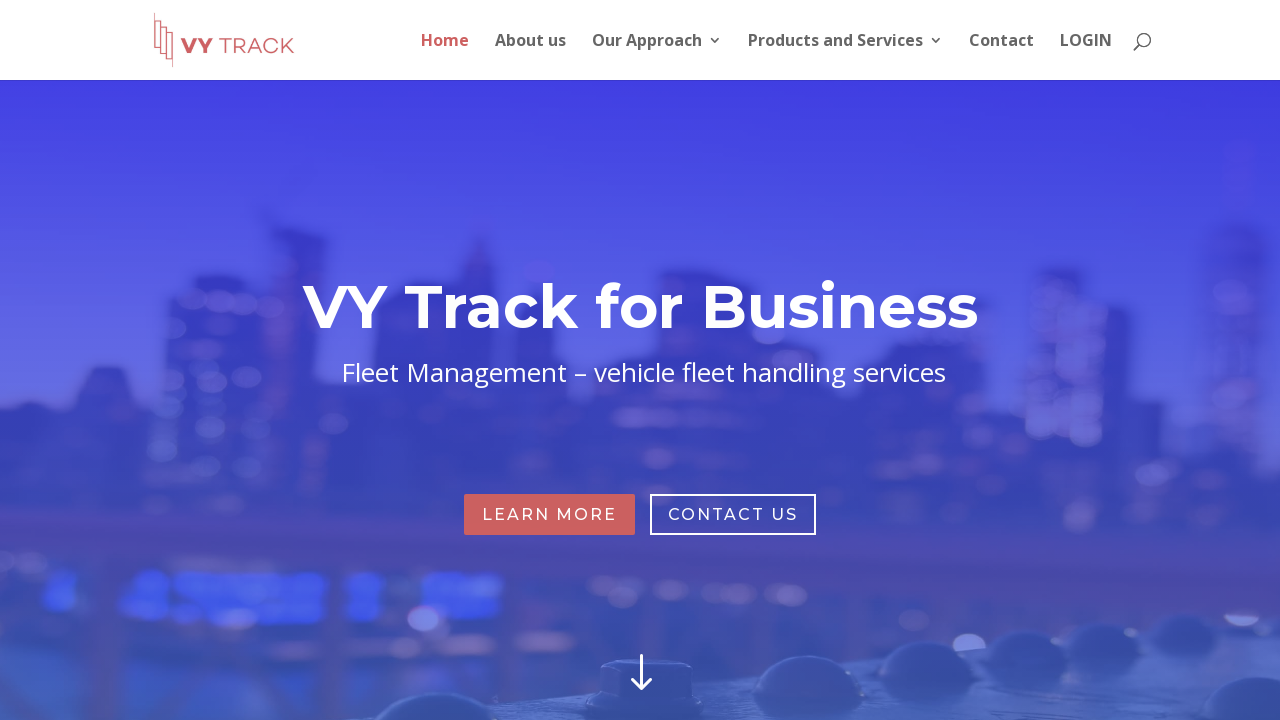

Defined expected navigation links list
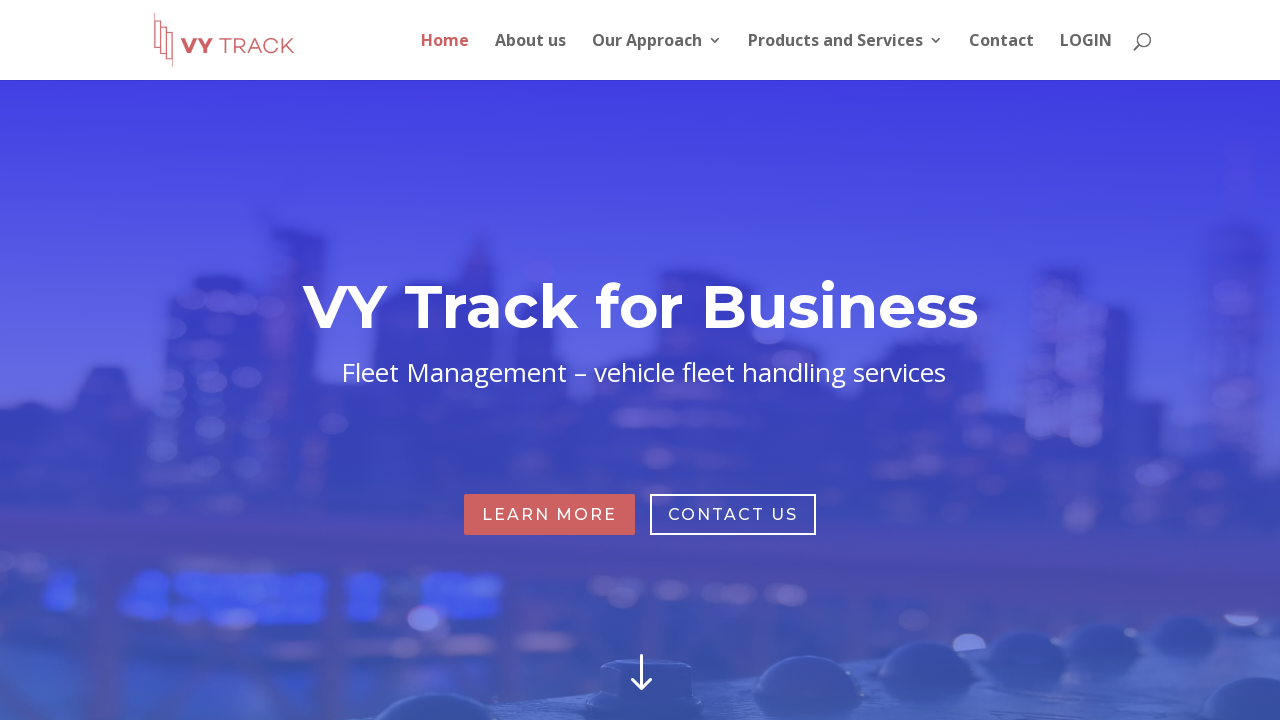

Verified header navigation links match expected list
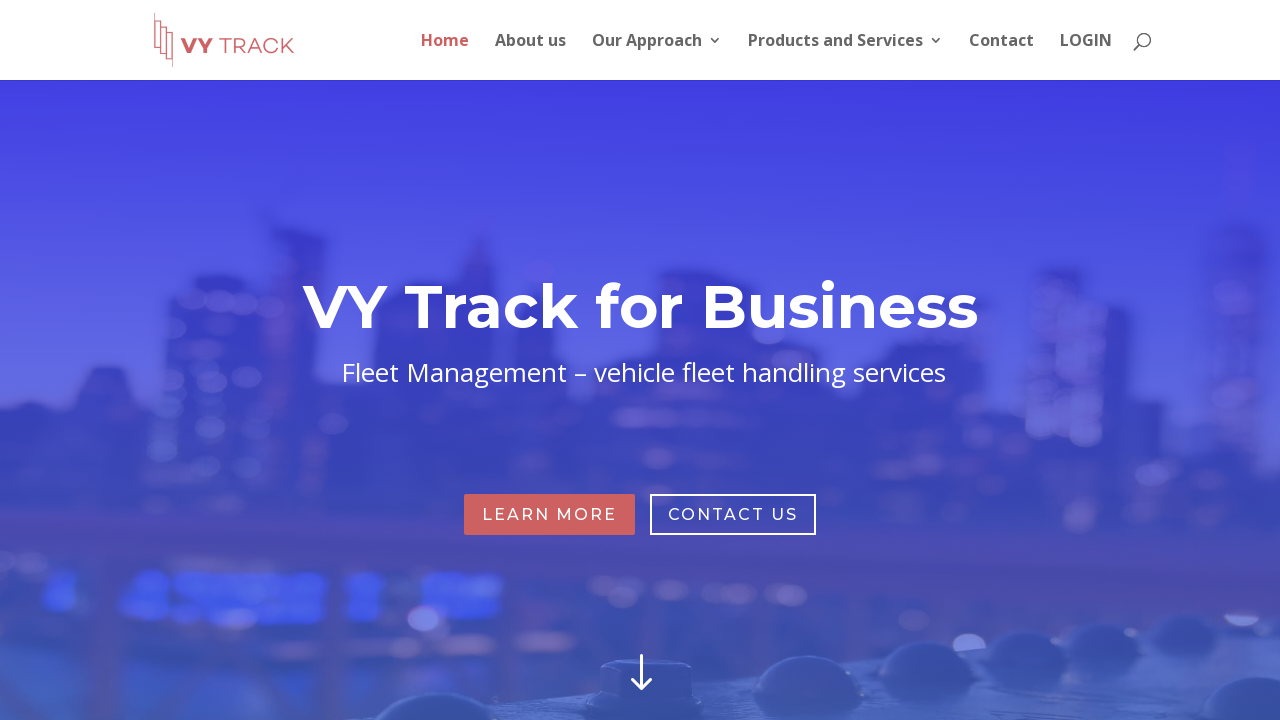

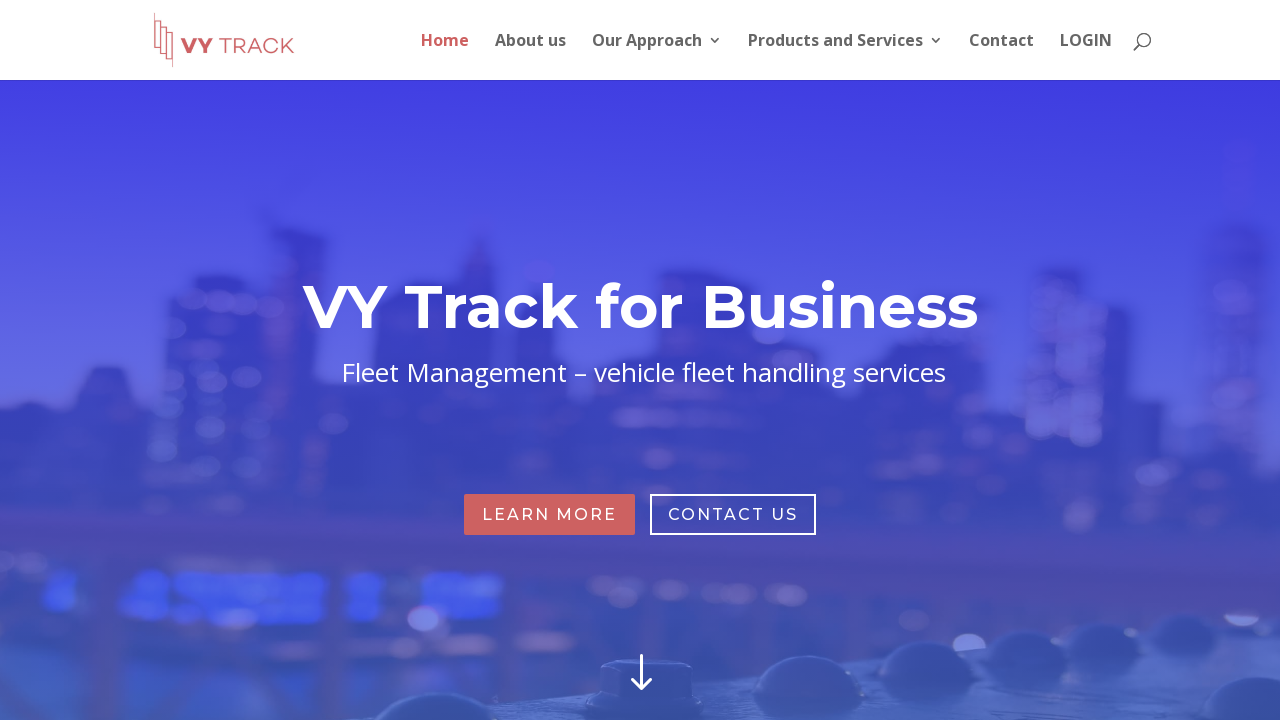